Tests the economic calendar date picker functionality on Investing.com by opening the calendar, selecting a date range from a starting day to December of the following year, and applying the selection.

Starting URL: https://sslecal2.investing.com/?columns=exc_flags,exc_currency,exc_importance,exc_actual,exc_forecast,exc_previous&features=datepicker,timezone&countries=110,17,29,25,32,6,37,26,5,22,39,14,48,10,35,7,43,38,4,36,12,72&calType=week&timeZone=12&lang=12

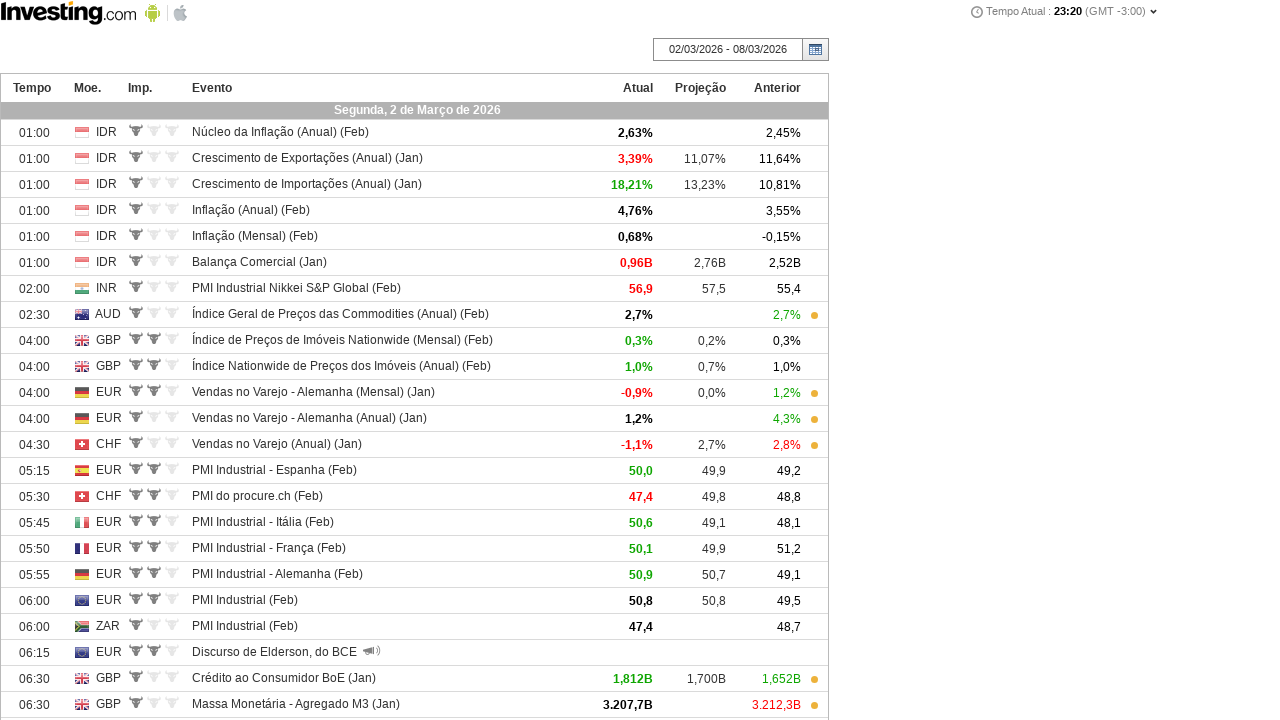

Page loaded and DOM content ready
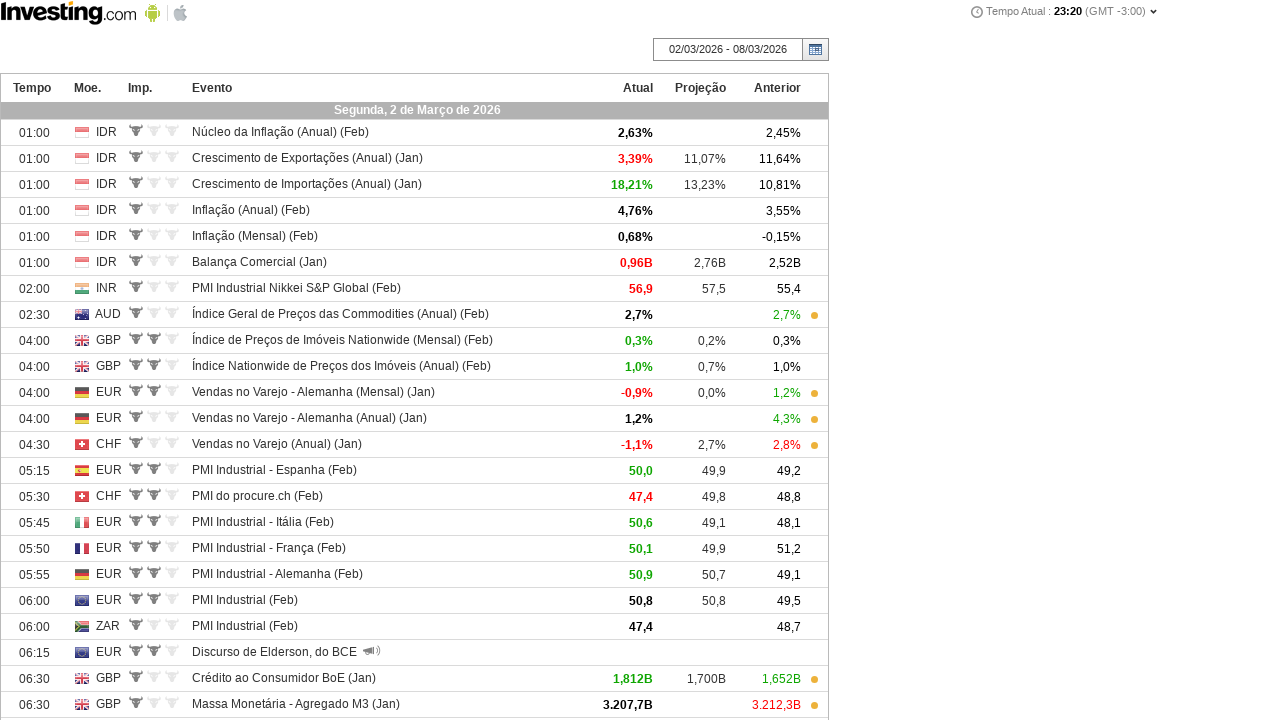

Clicked calendar icon to open date picker at (815, 50) on #datePickerIconWrap
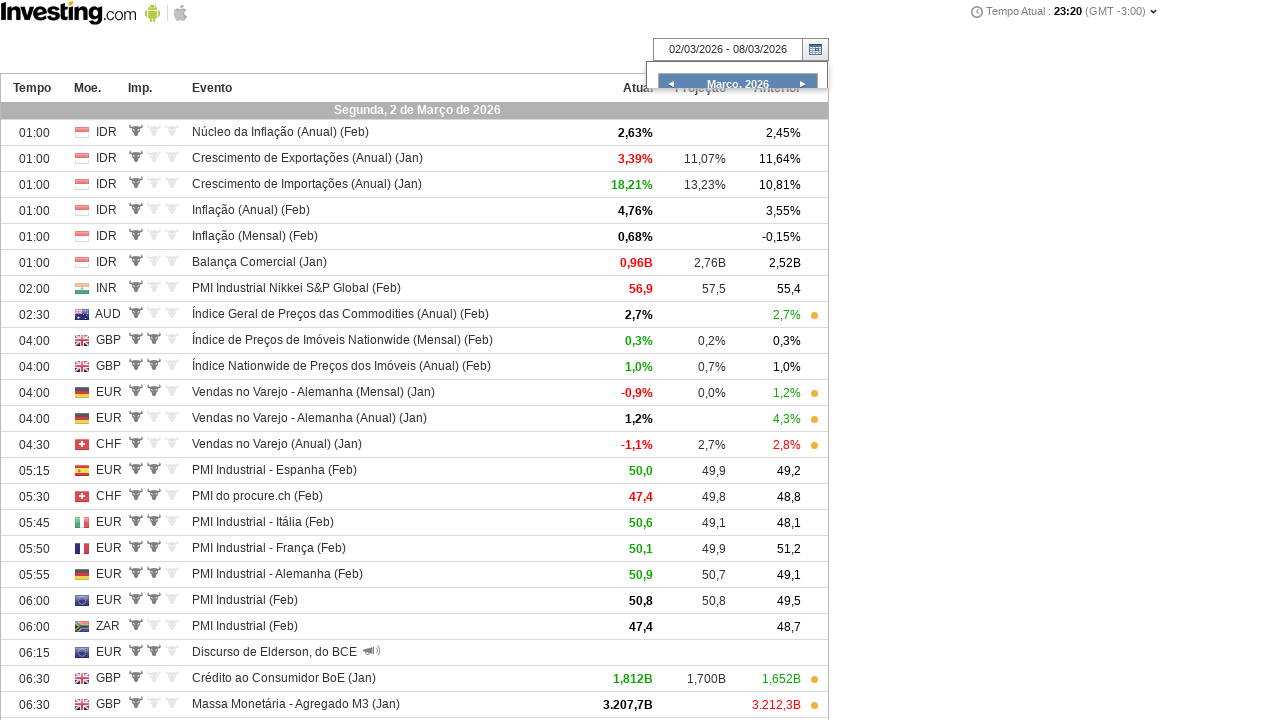

Date picker dialog appeared
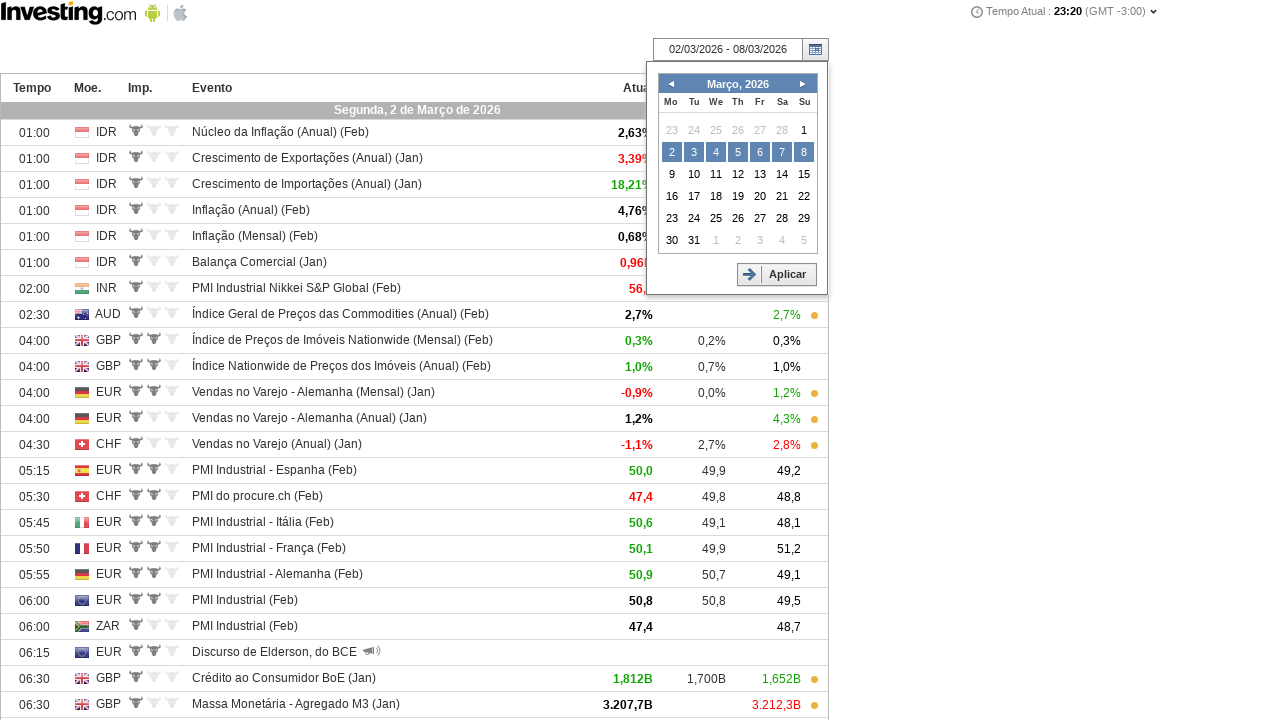

Selected first visible day as start date at (672, 130) on table.datepickerViewDays tr:nth-child(3) td:nth-child(2) a span
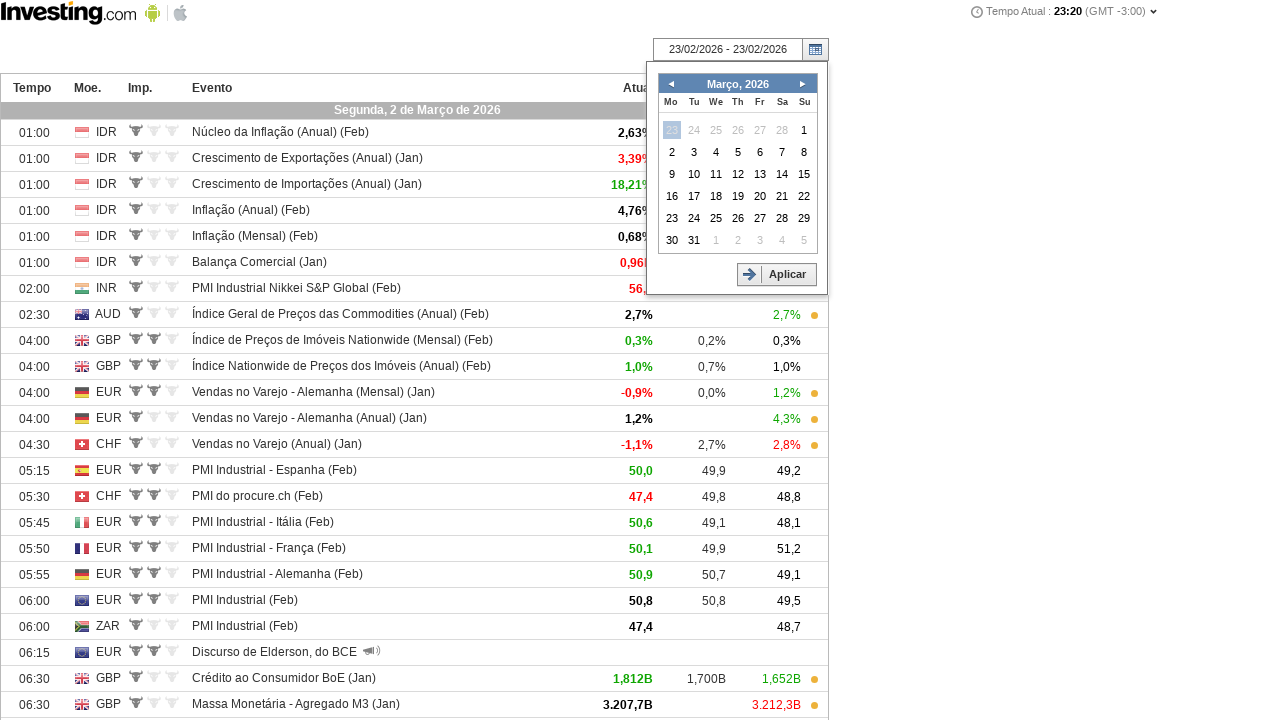

Clicked month selector to enter month/year selection mode at (738, 84) on a.datepickerMonth
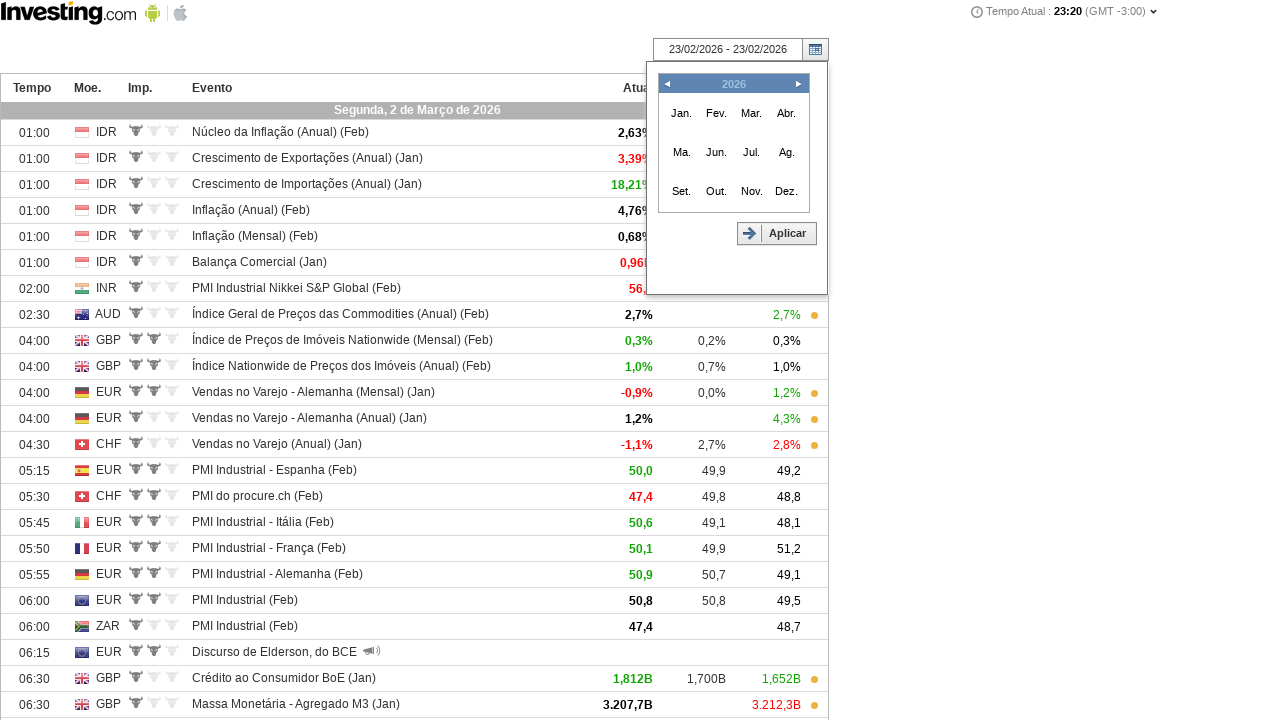

Navigated to next year at (799, 84) on a.datepickerGoNext
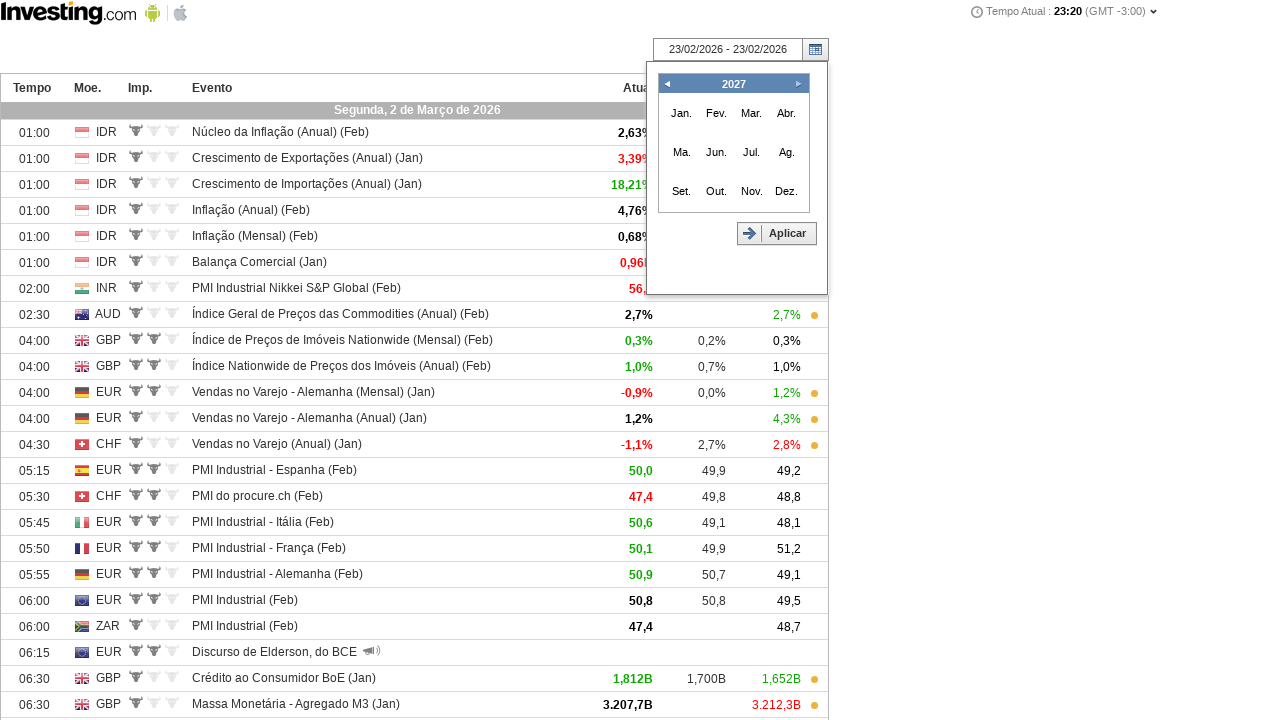

Selected December month at (786, 191) on a span:text('Dez.')
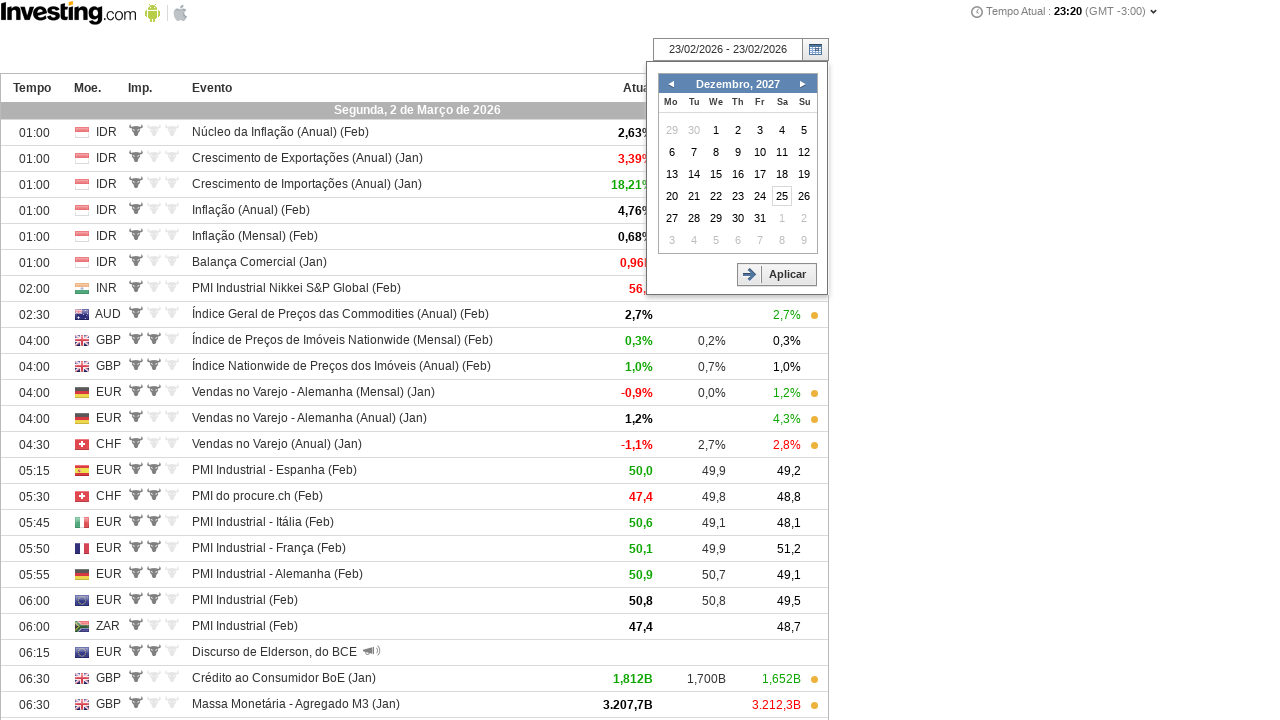

Selected last visible day as end date at (804, 240) on table.datepickerViewDays tr:last-child td:nth-last-child(2) a span
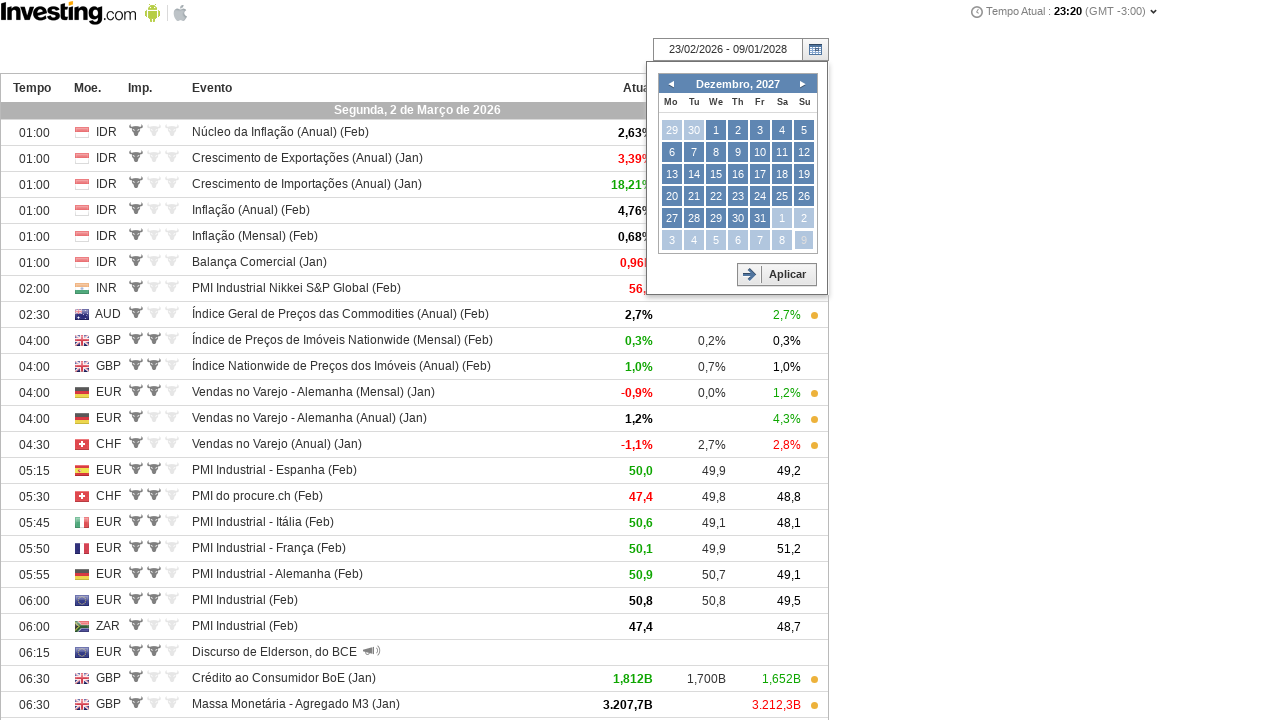

Moved mouse to apply button at (777, 274)
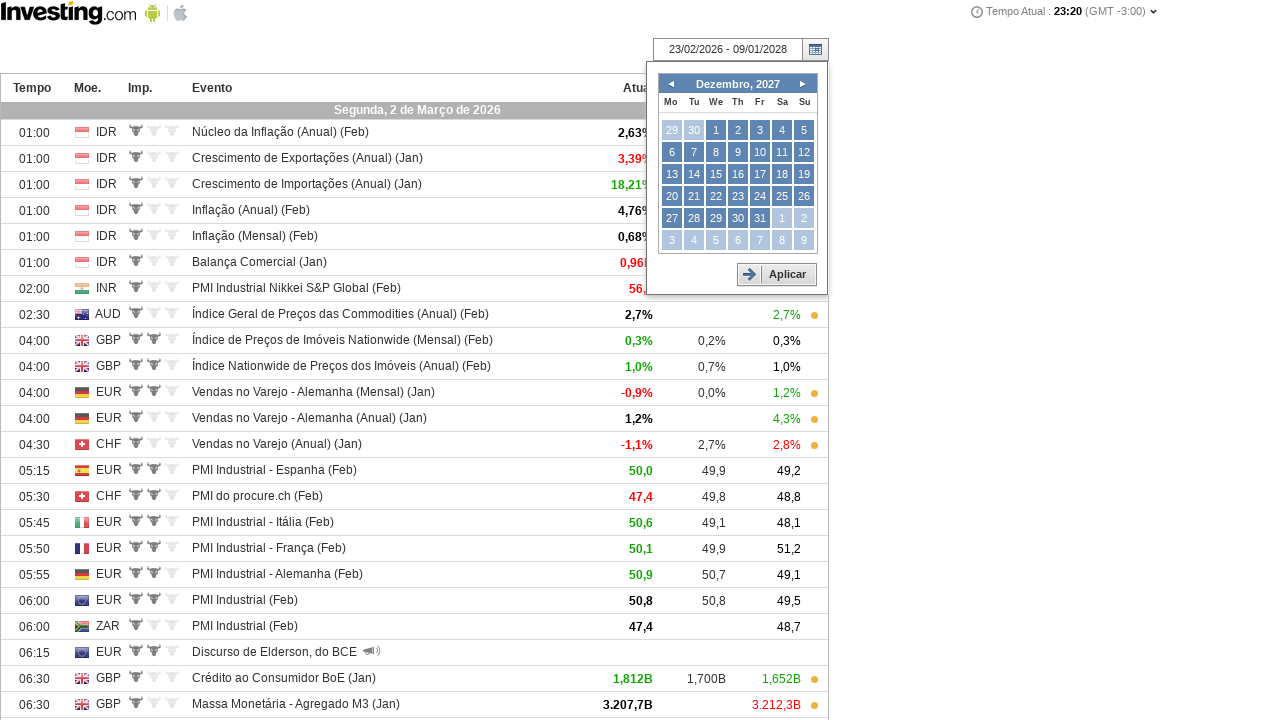

Mouse button pressed down on apply button at (777, 274)
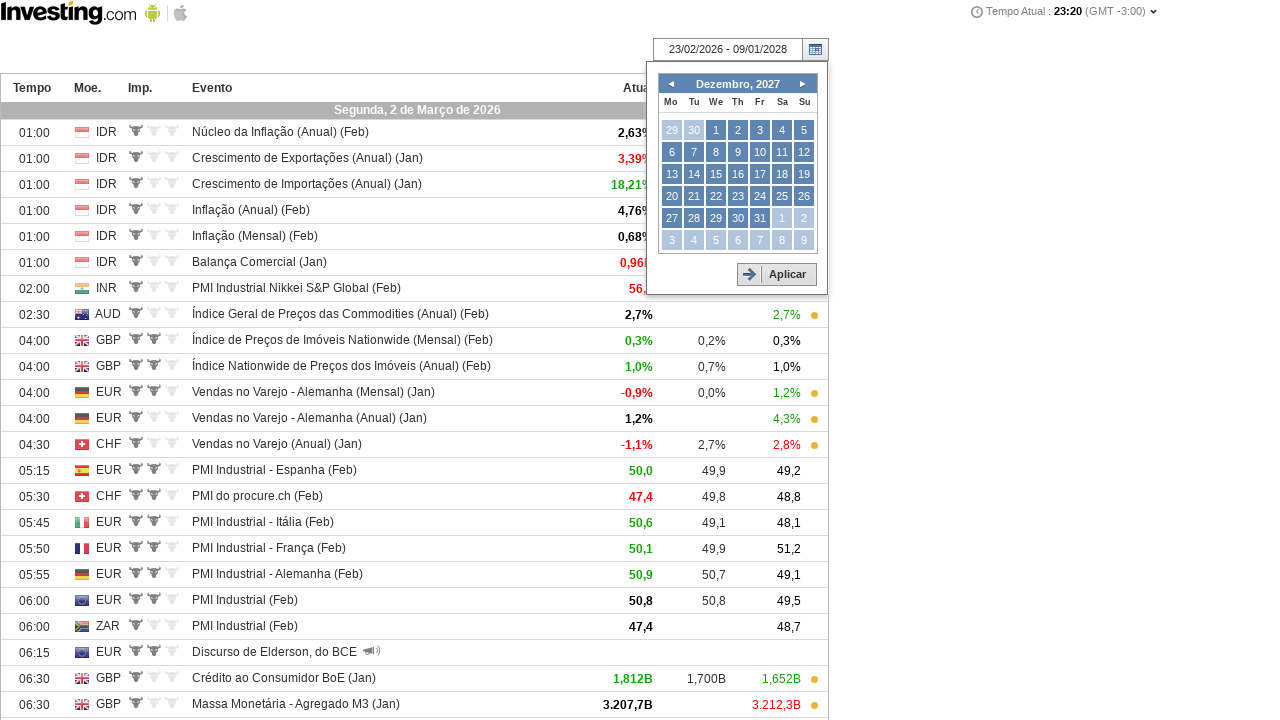

Mouse button released to apply date range at (777, 274)
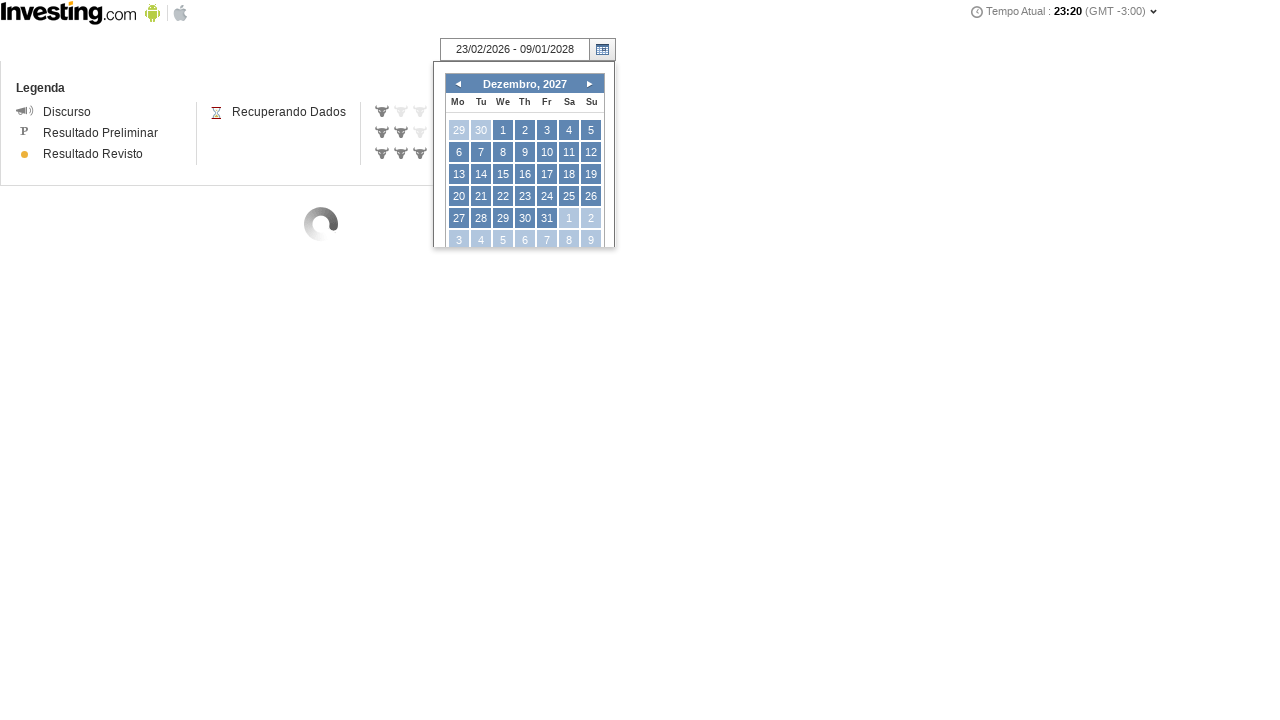

Waited for calendar to update after applying date range
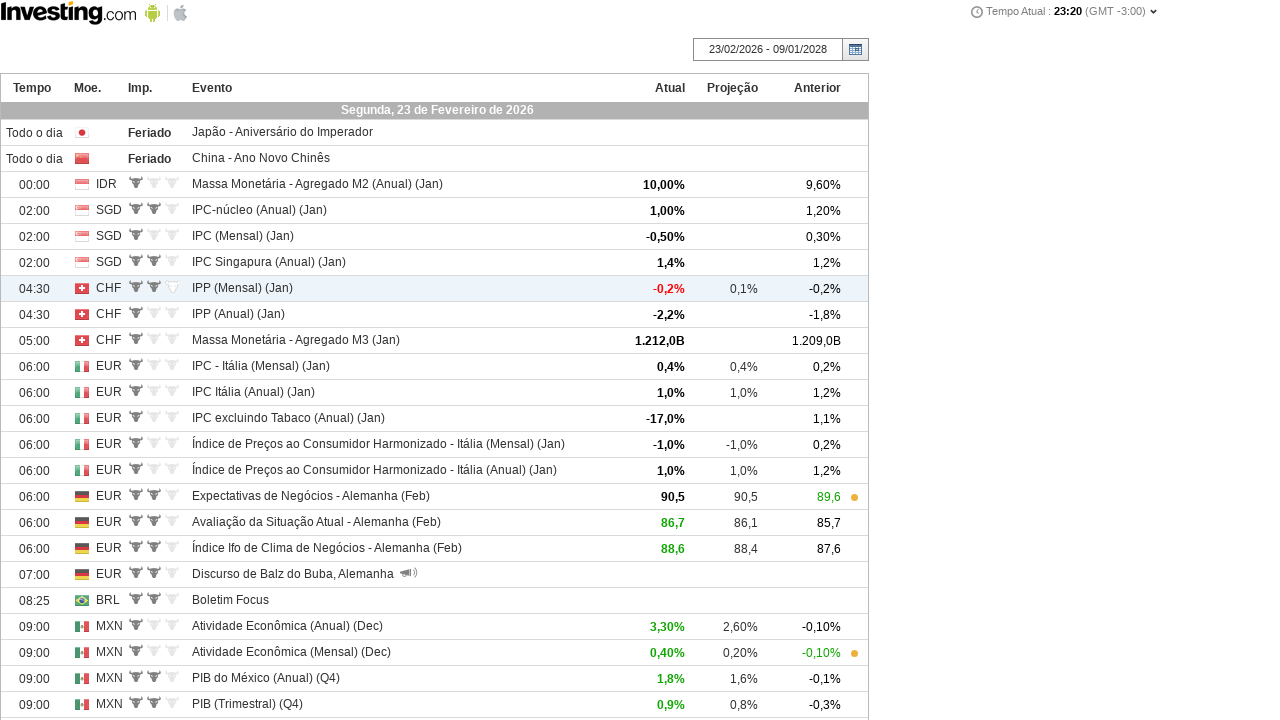

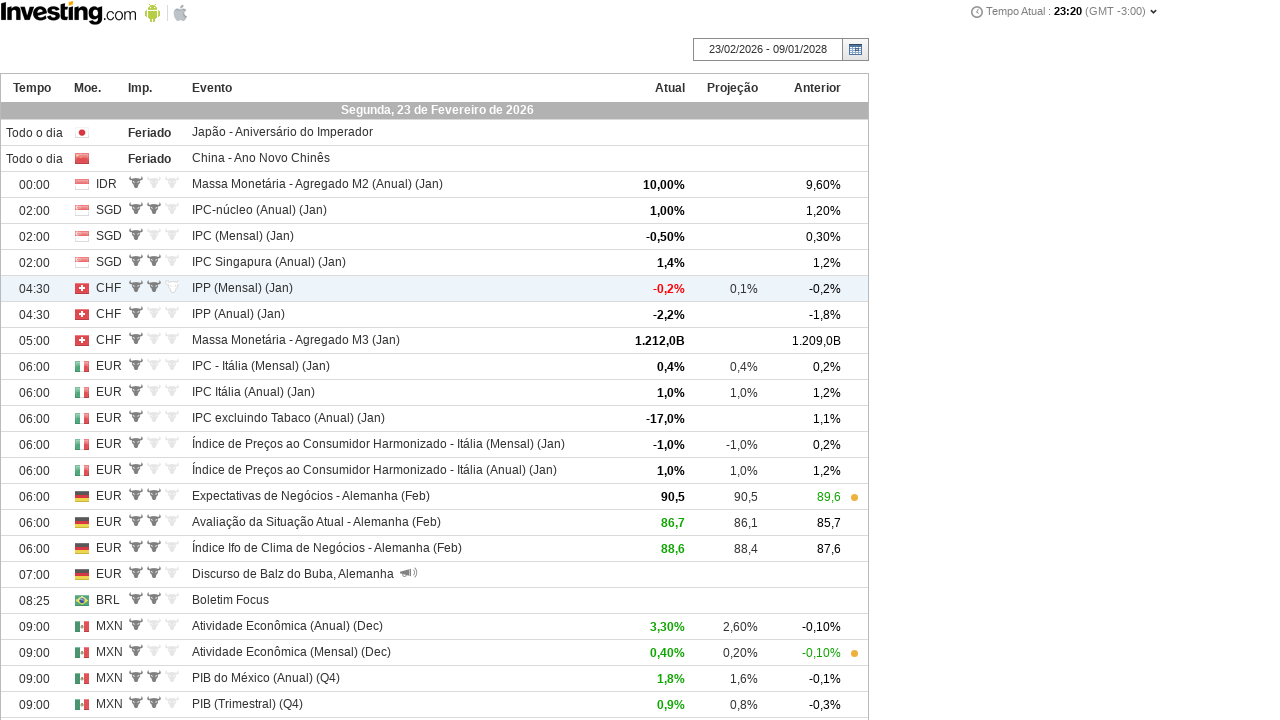